Tests checkbox functionality on a registration form by finding all checkboxes and clicking those with specific hobby values (movie, cricket, hockey)

Starting URL: https://demo.automationtesting.in/Register.html

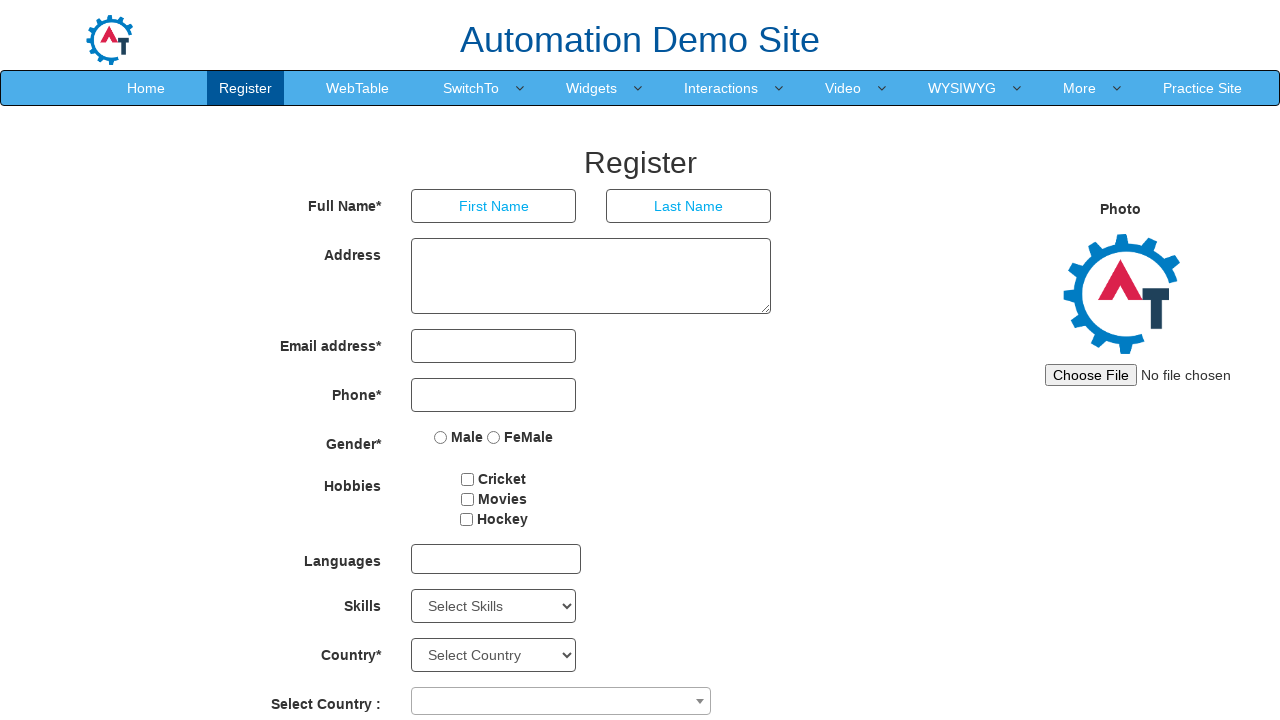

Waited for checkboxes to load on registration form
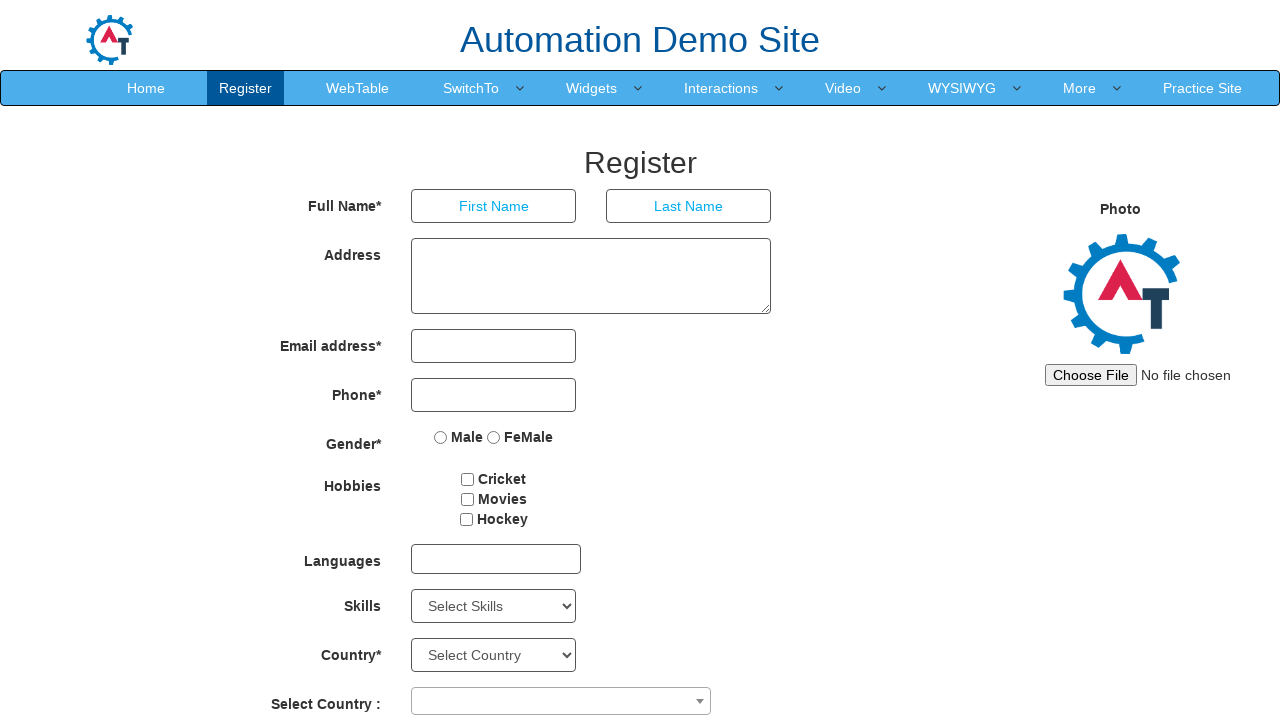

Located all checkboxes on the page
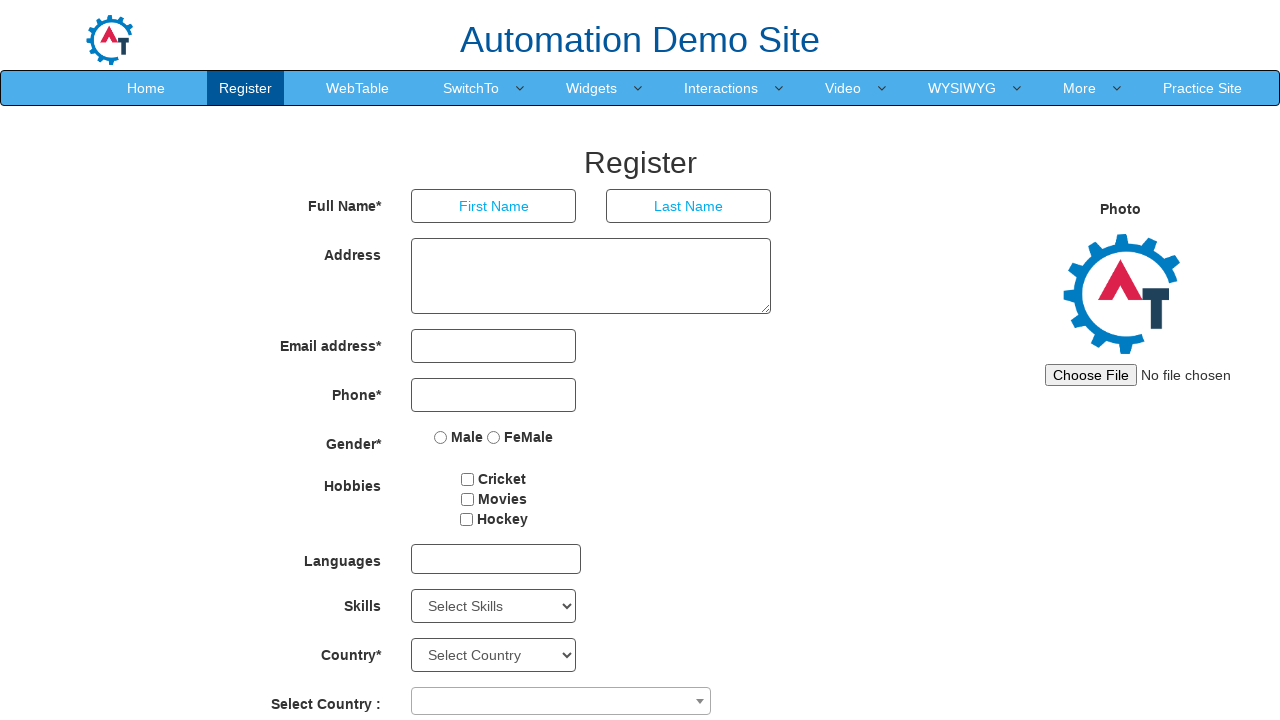

Found 3 checkboxes on the registration form
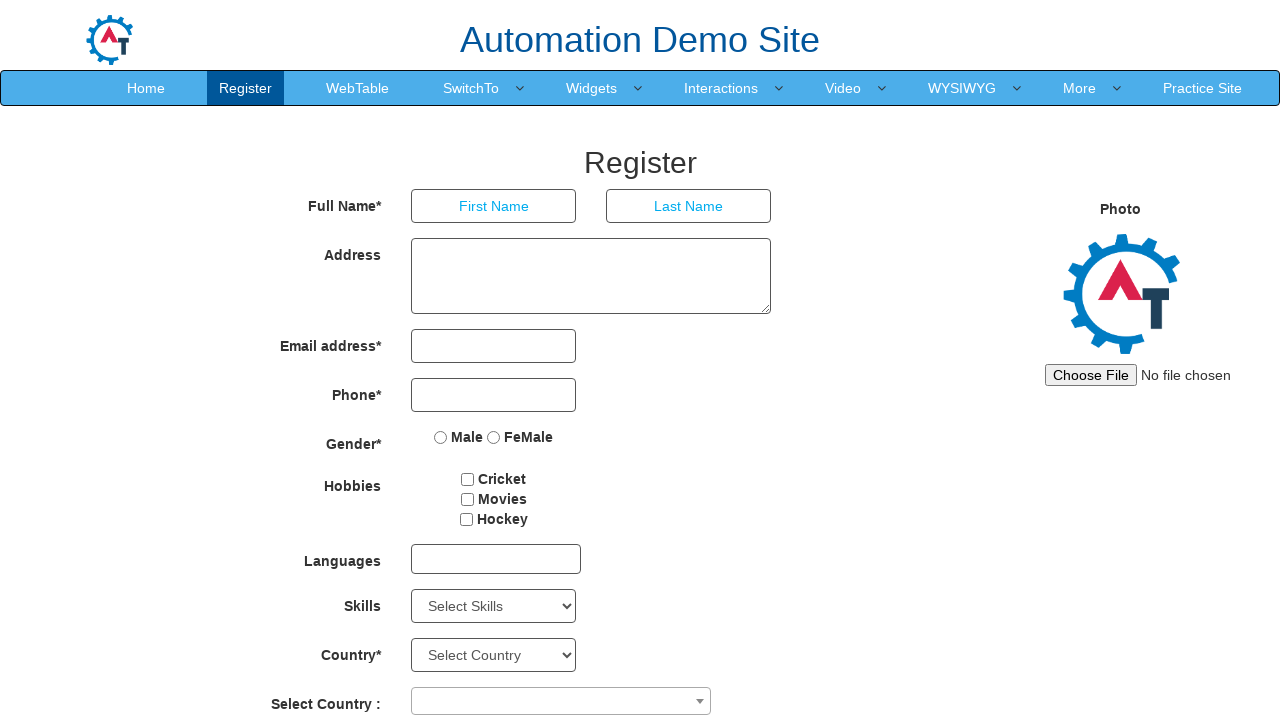

Retrieved value 'Cricket' from checkbox 1
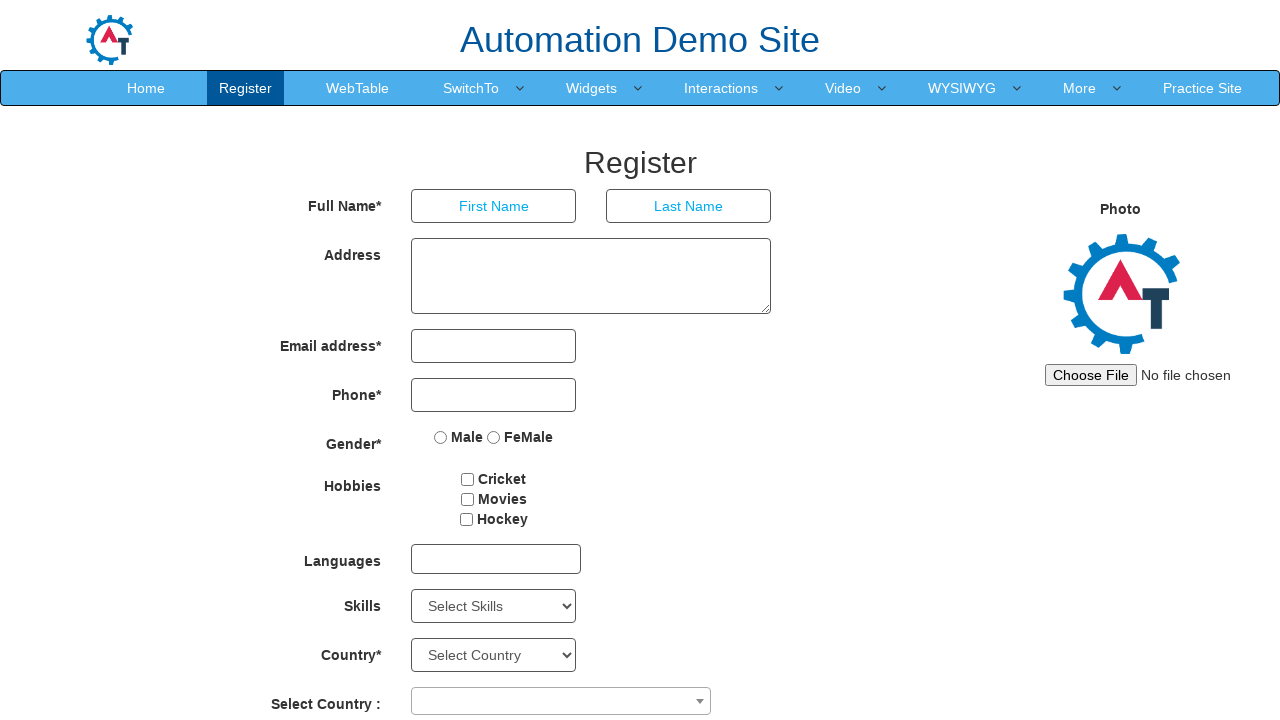

Clicked checkbox with hobby value 'Cricket' at (468, 479) on input[type='checkbox'] >> nth=0
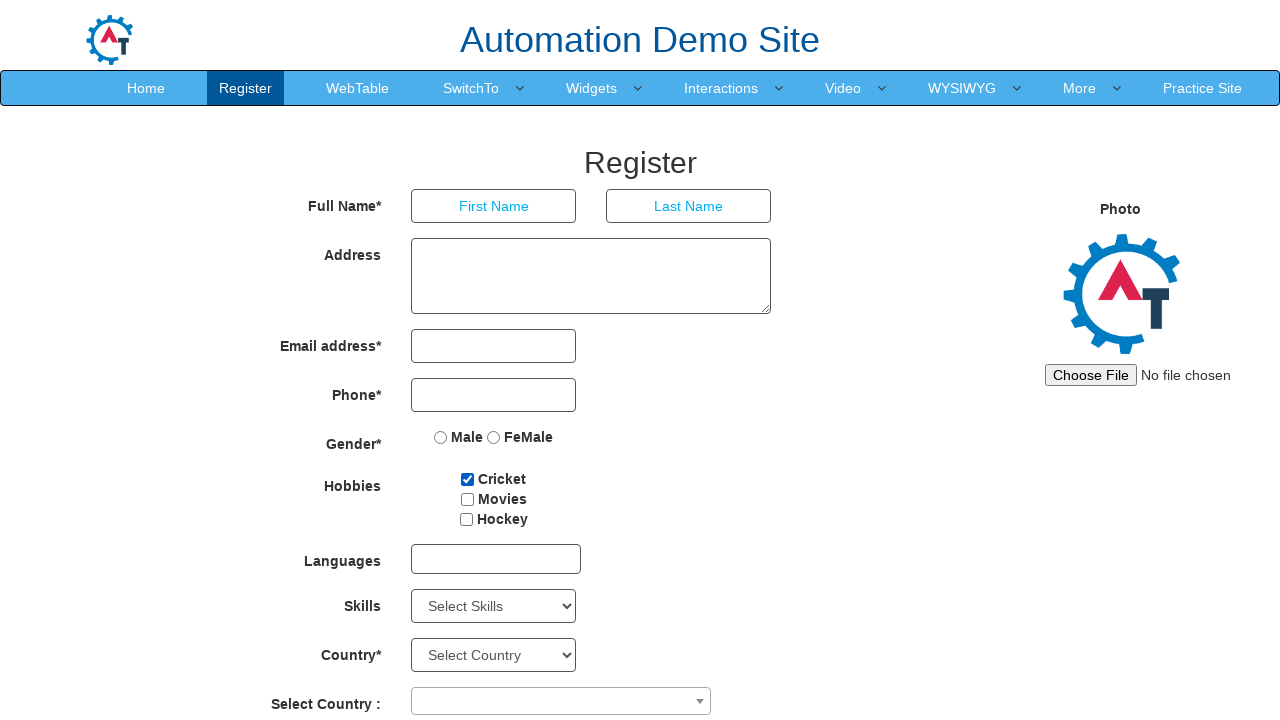

Retrieved value 'Movies' from checkbox 2
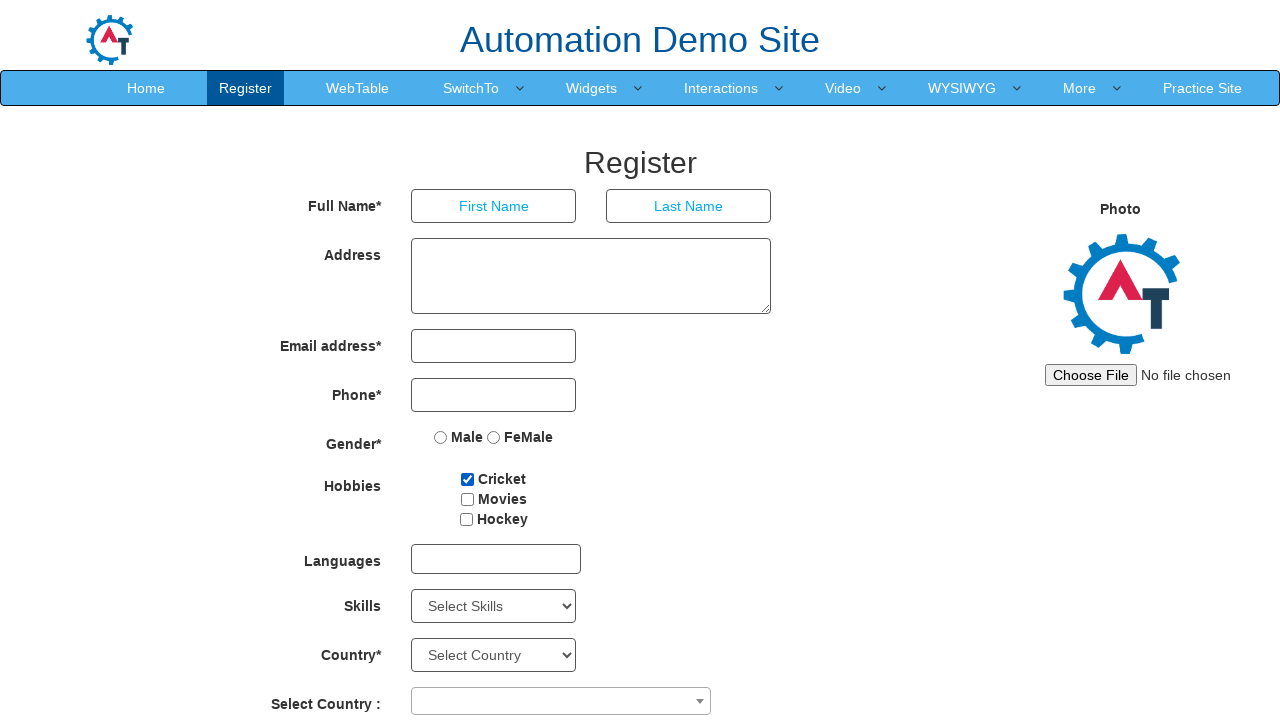

Retrieved value 'Hockey' from checkbox 3
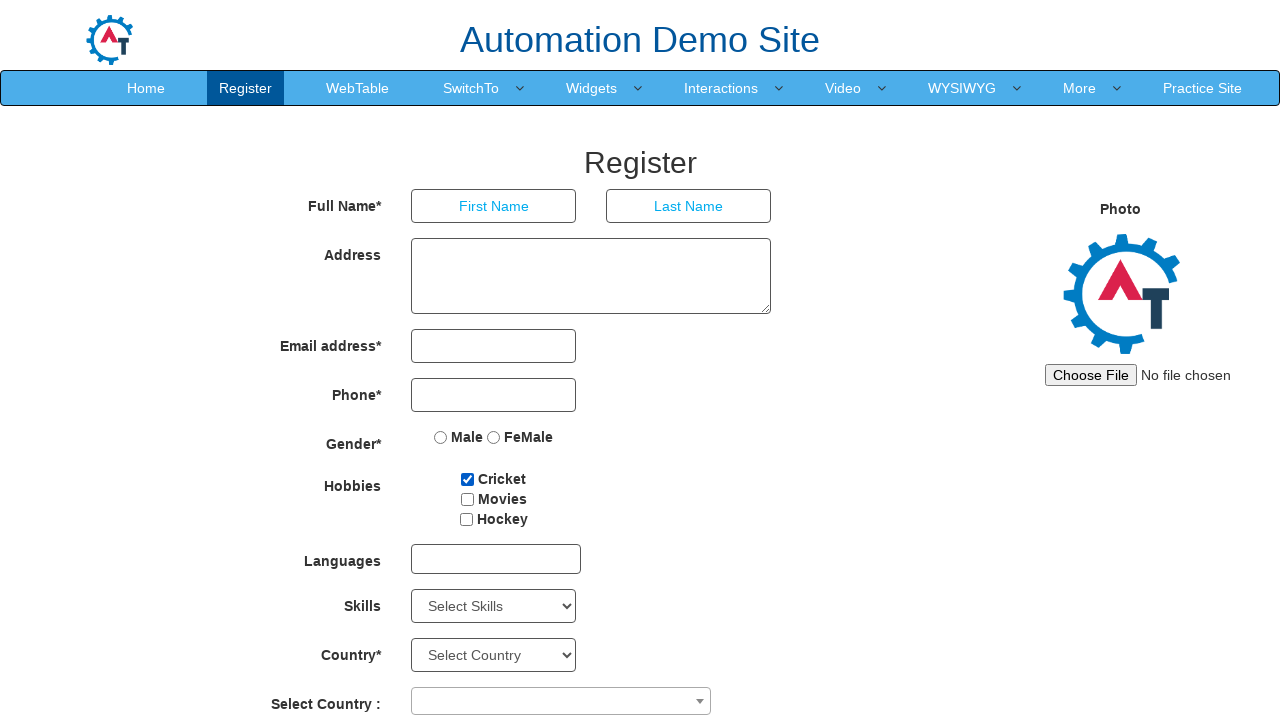

Clicked checkbox with hobby value 'Hockey' at (466, 519) on input[type='checkbox'] >> nth=2
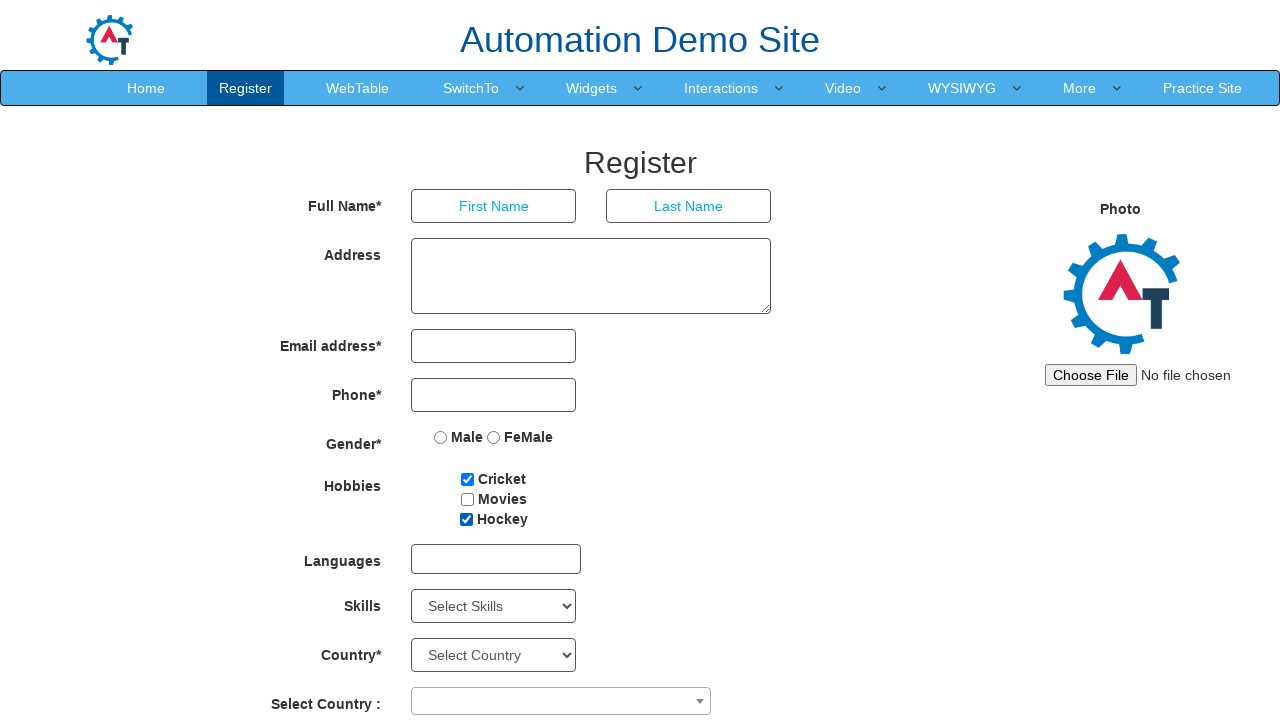

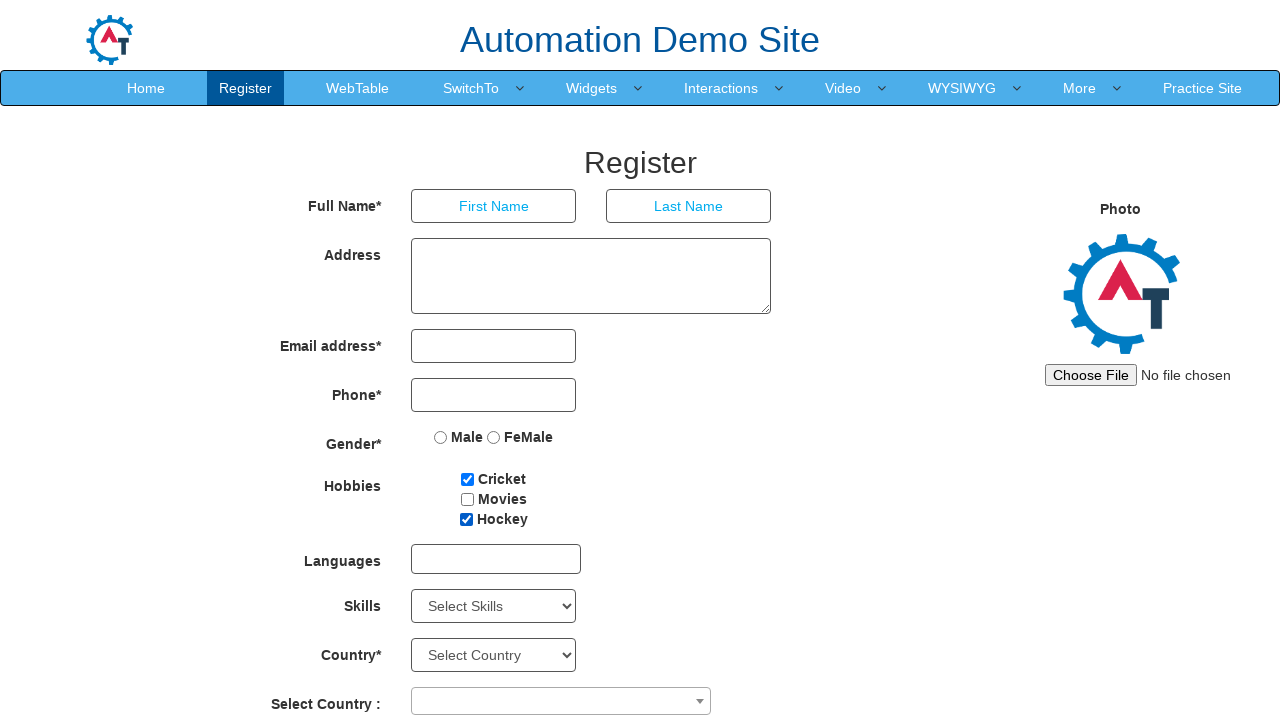